Tests calculator addition with 10 second wait, entering 5+5 and verifying the result is 10

Starting URL: http://juliemr.github.io/protractor-demo/

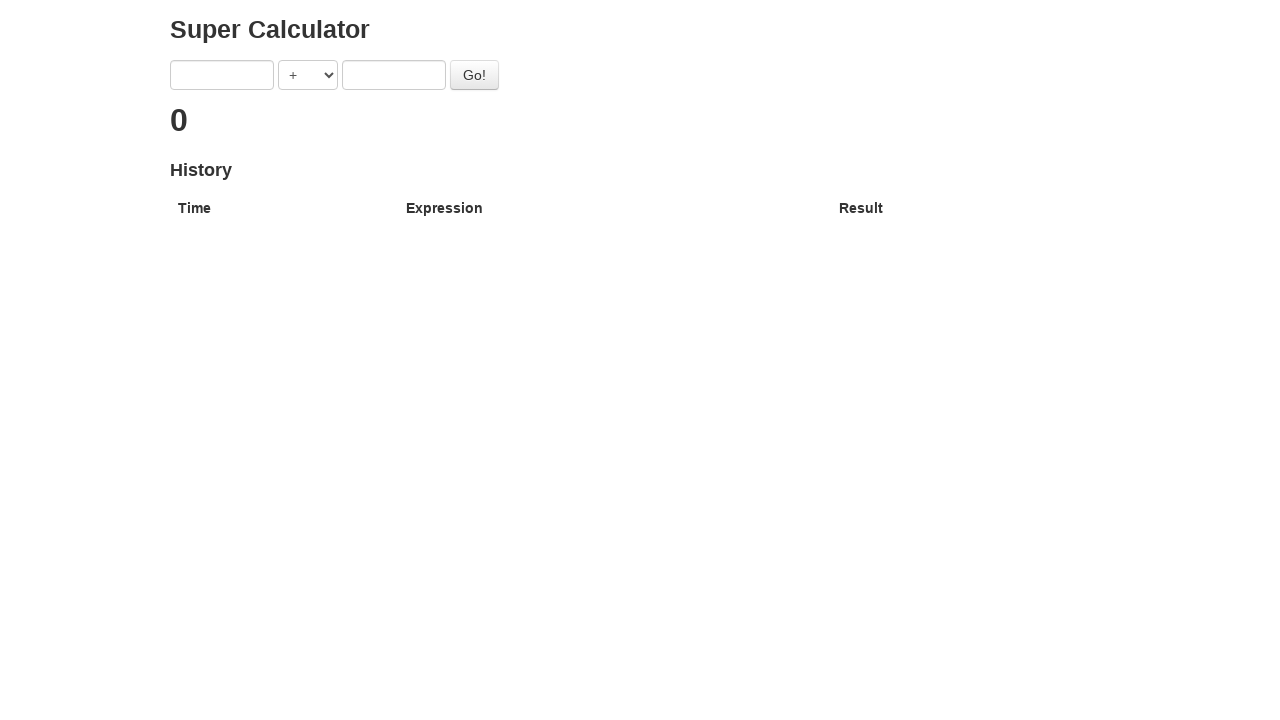

Entered 5 in the first number field on input[ng-model='first']
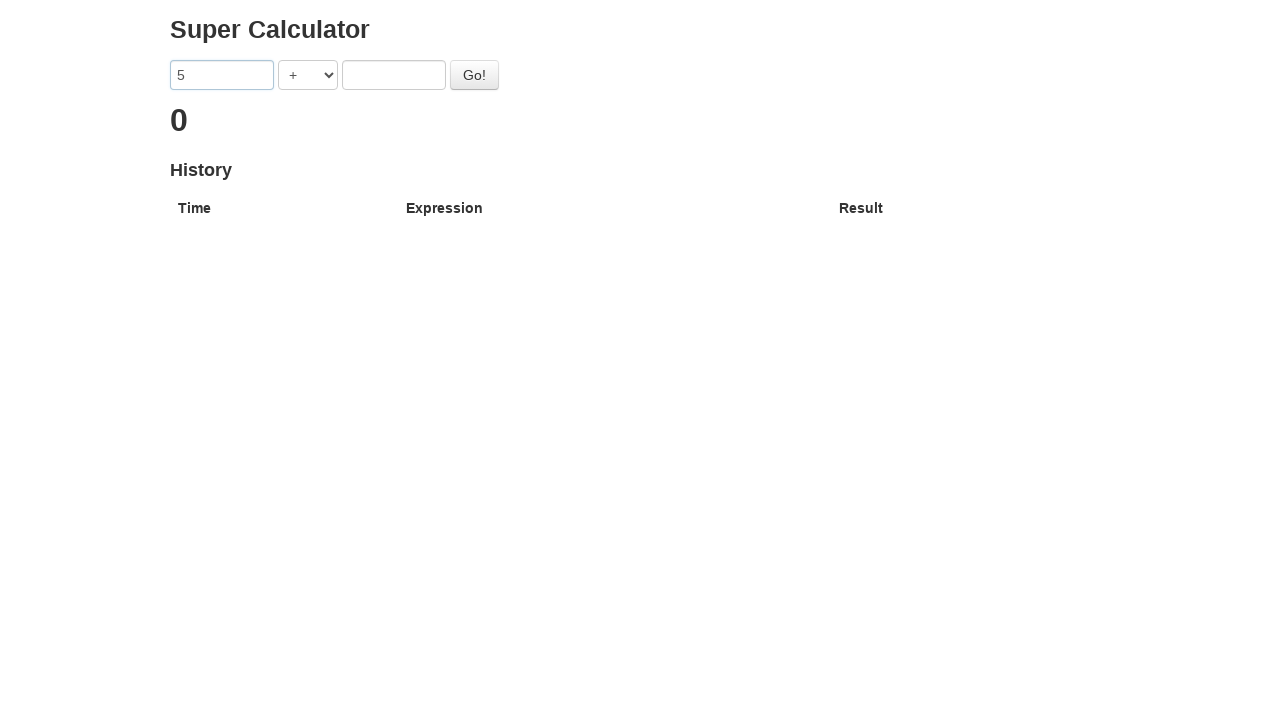

Entered 5 in the second number field on input[ng-model='second']
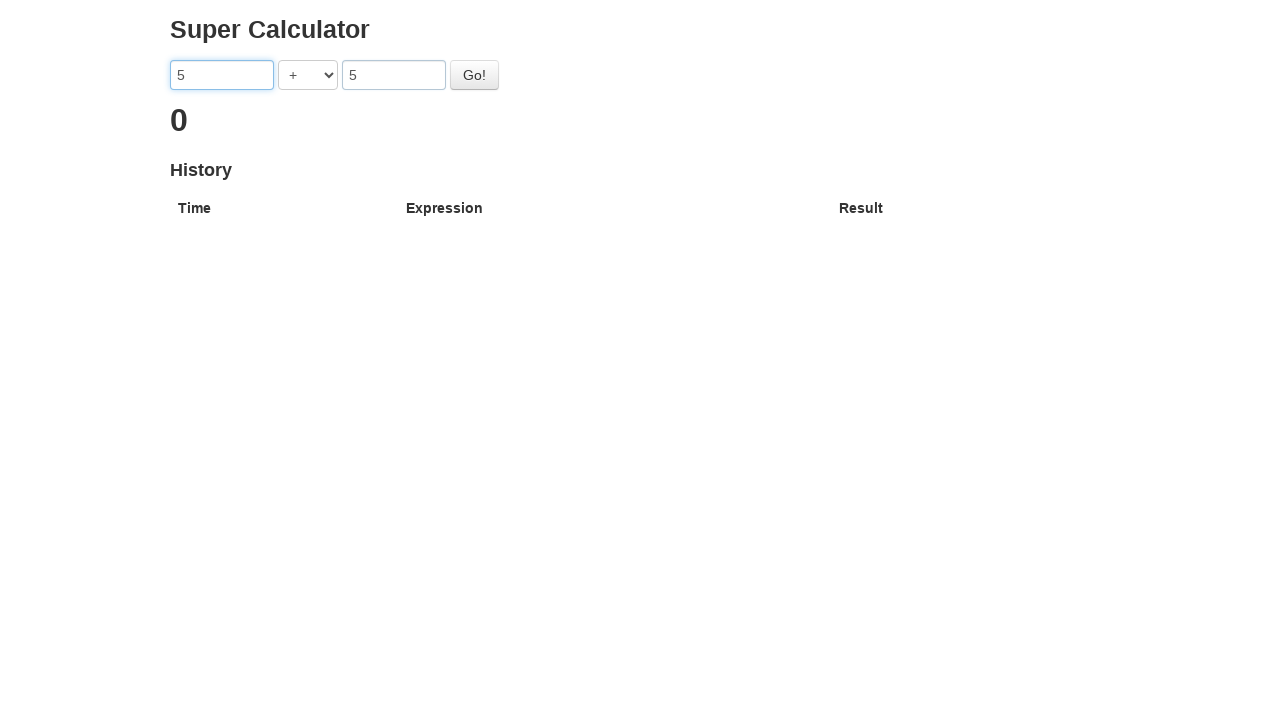

Clicked the calculate button at (474, 75) on #gobutton
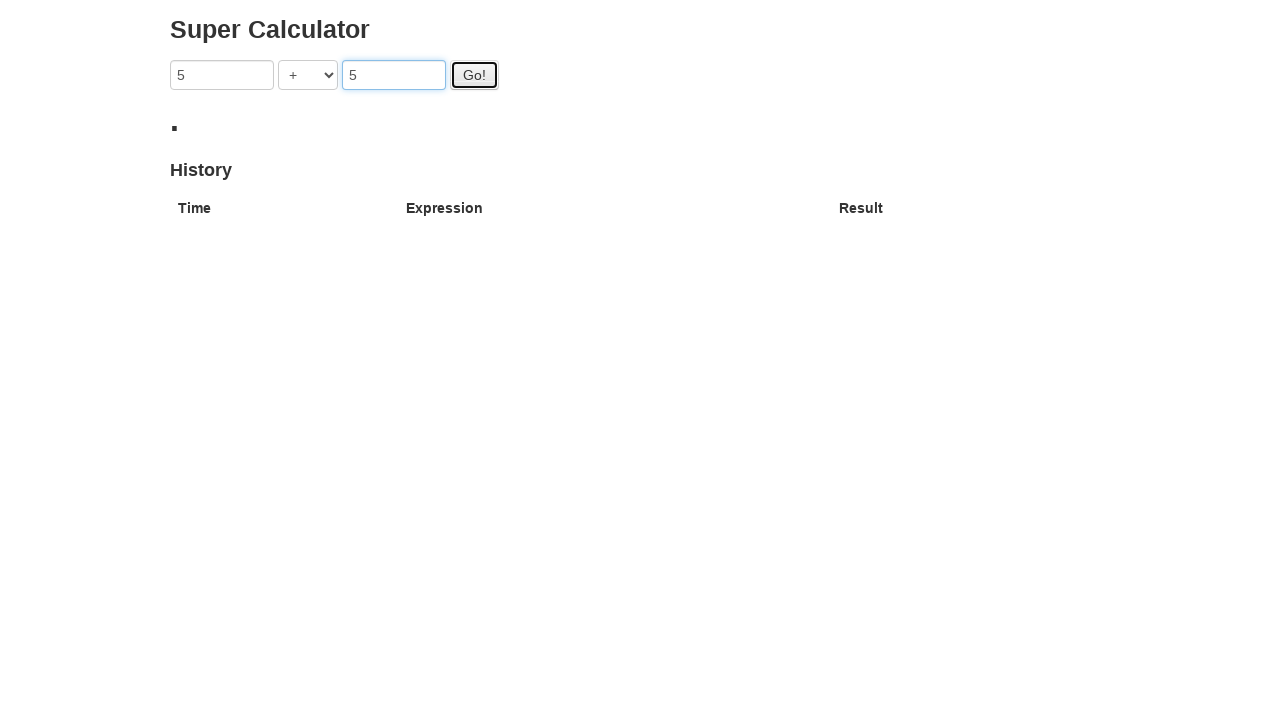

Verified that the result 10 is displayed (5 + 5 = 10)
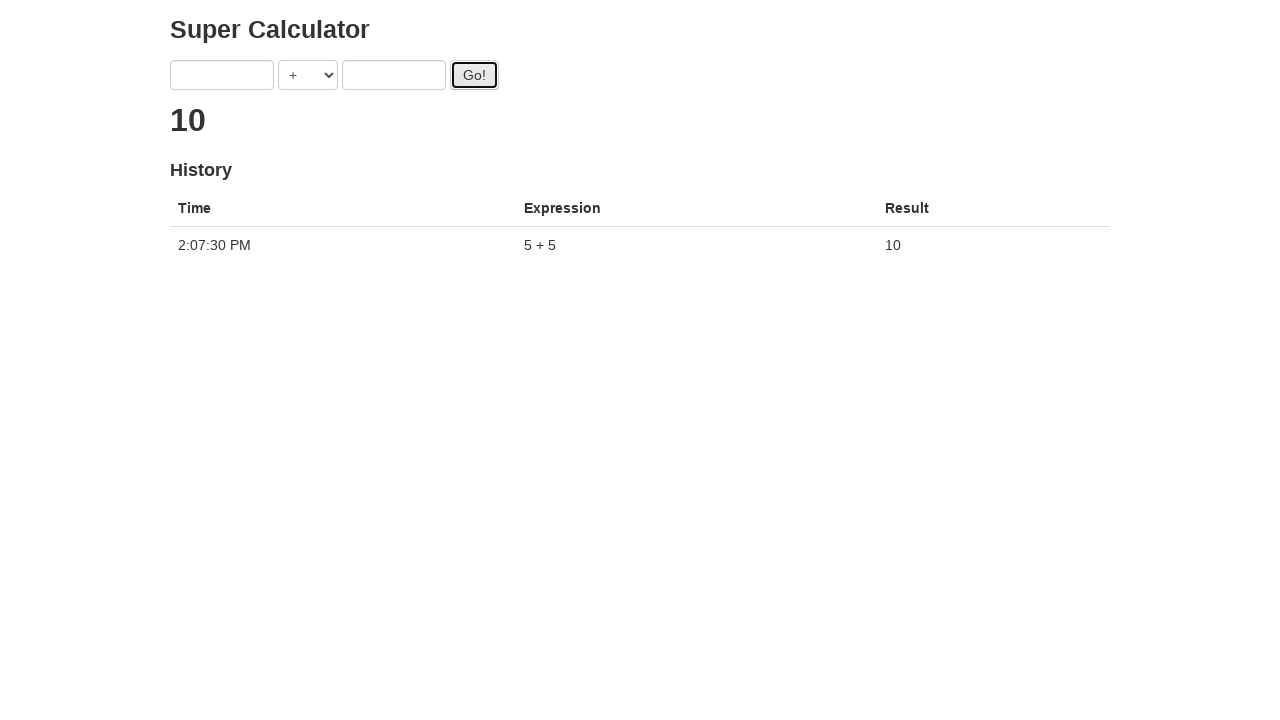

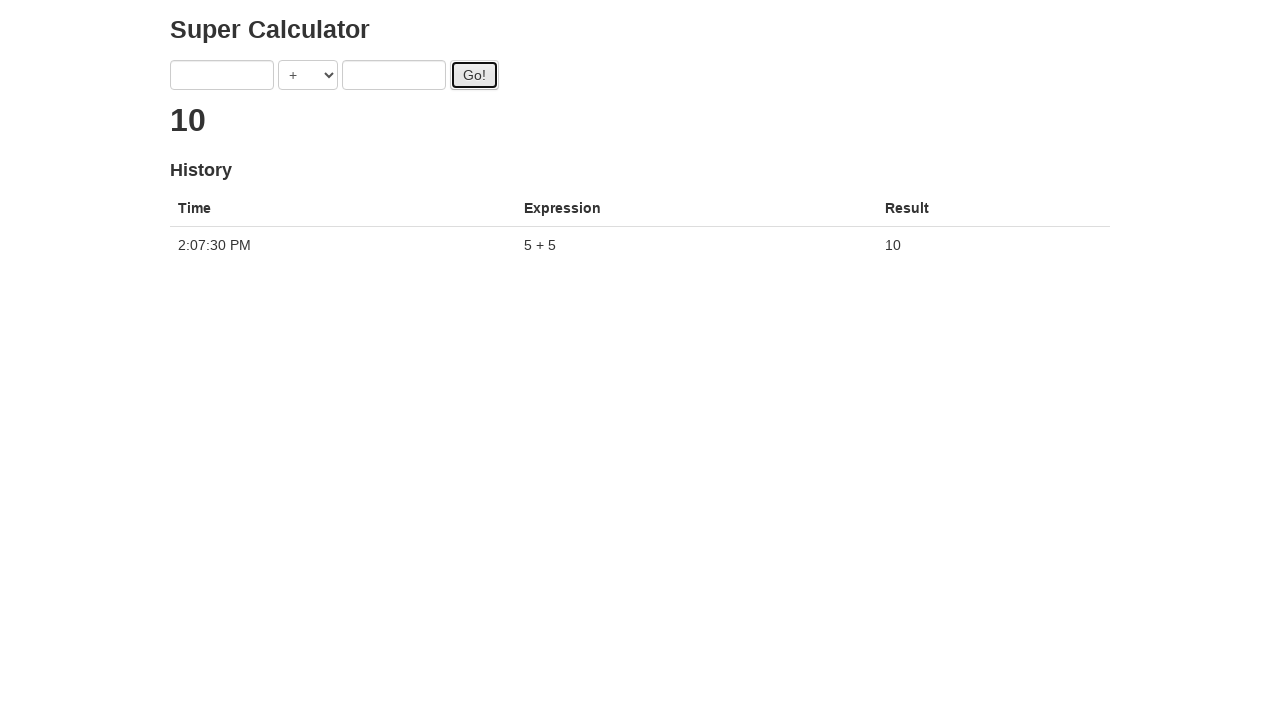